Tests a form submission by filling in full name, email, current address, and permanent address fields, then submitting and verifying the results are displayed correctly

Starting URL: https://demoqa.com/text-box

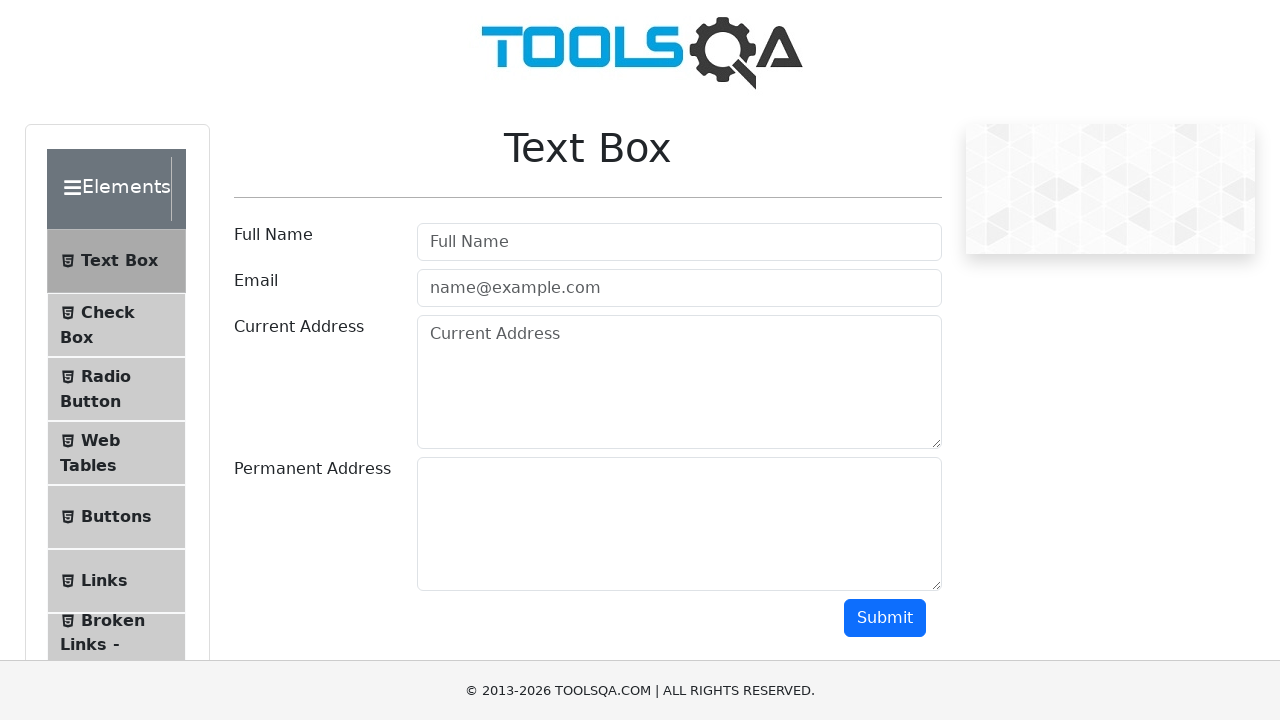

Filled Full Name field with 'John Doe' on #userName
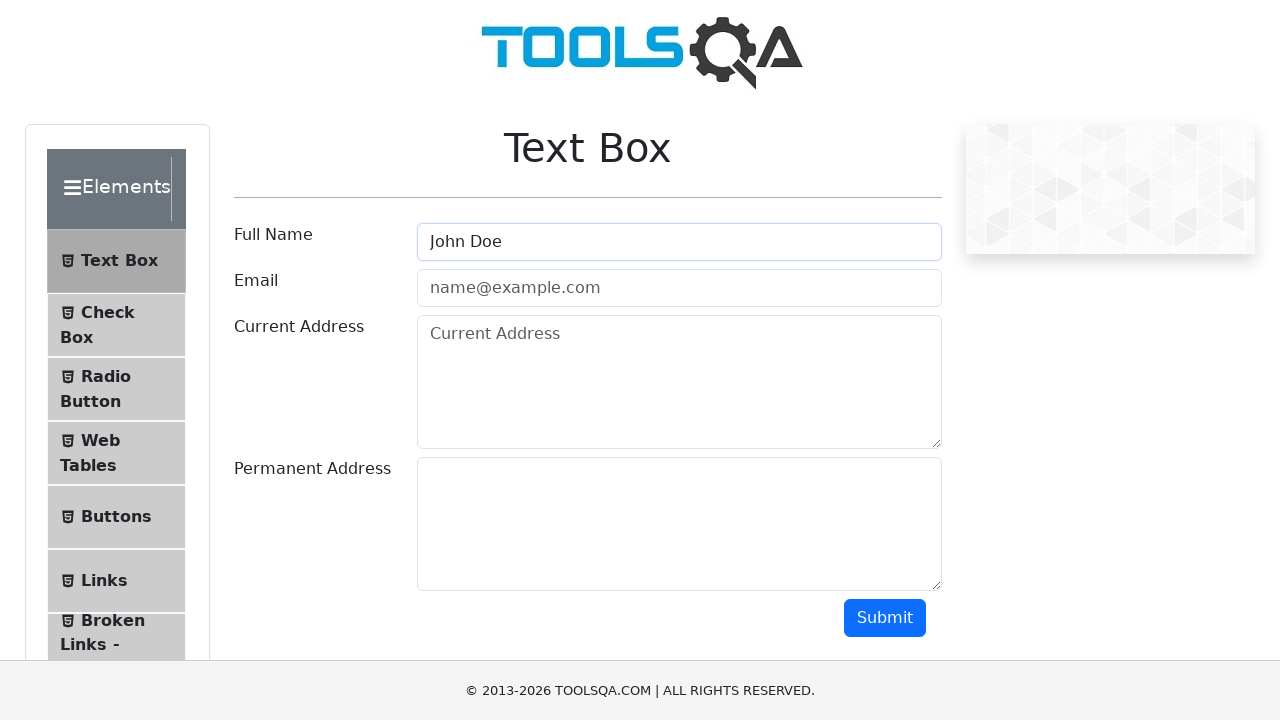

Filled Email field with 'john@gmail.com' on #userEmail
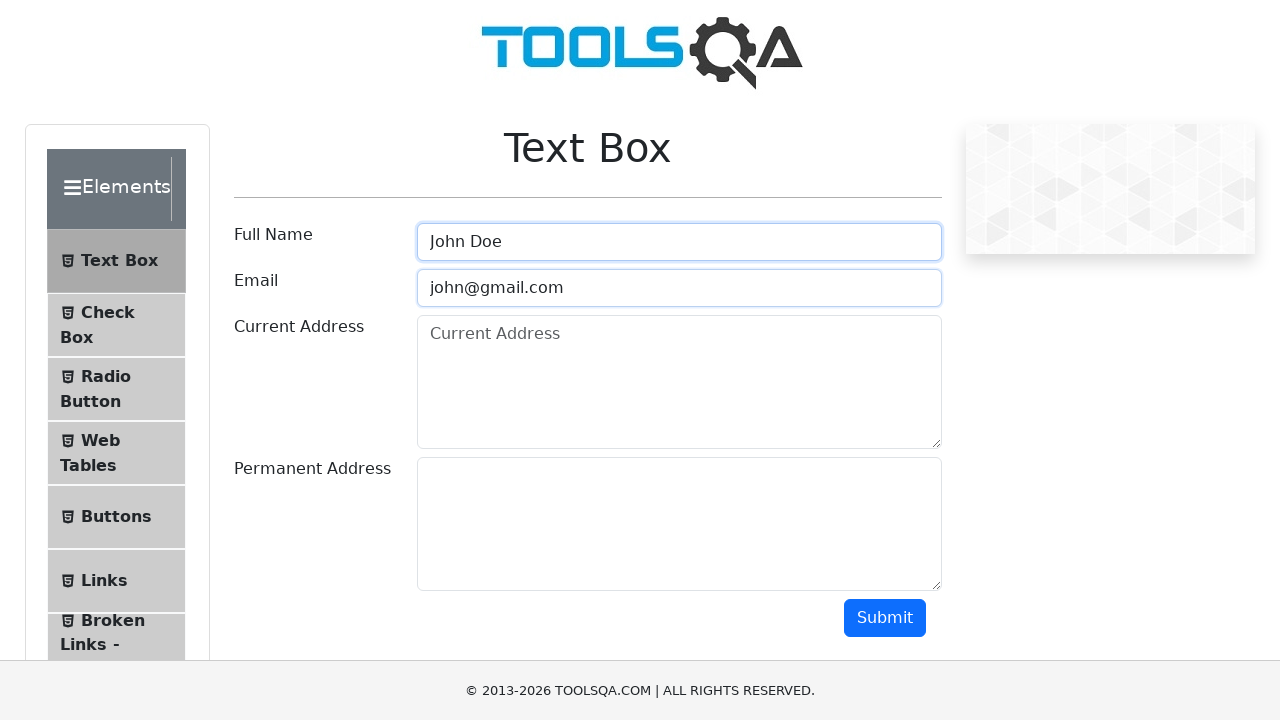

Filled Current Address field with 'Bishkek' on #currentAddress
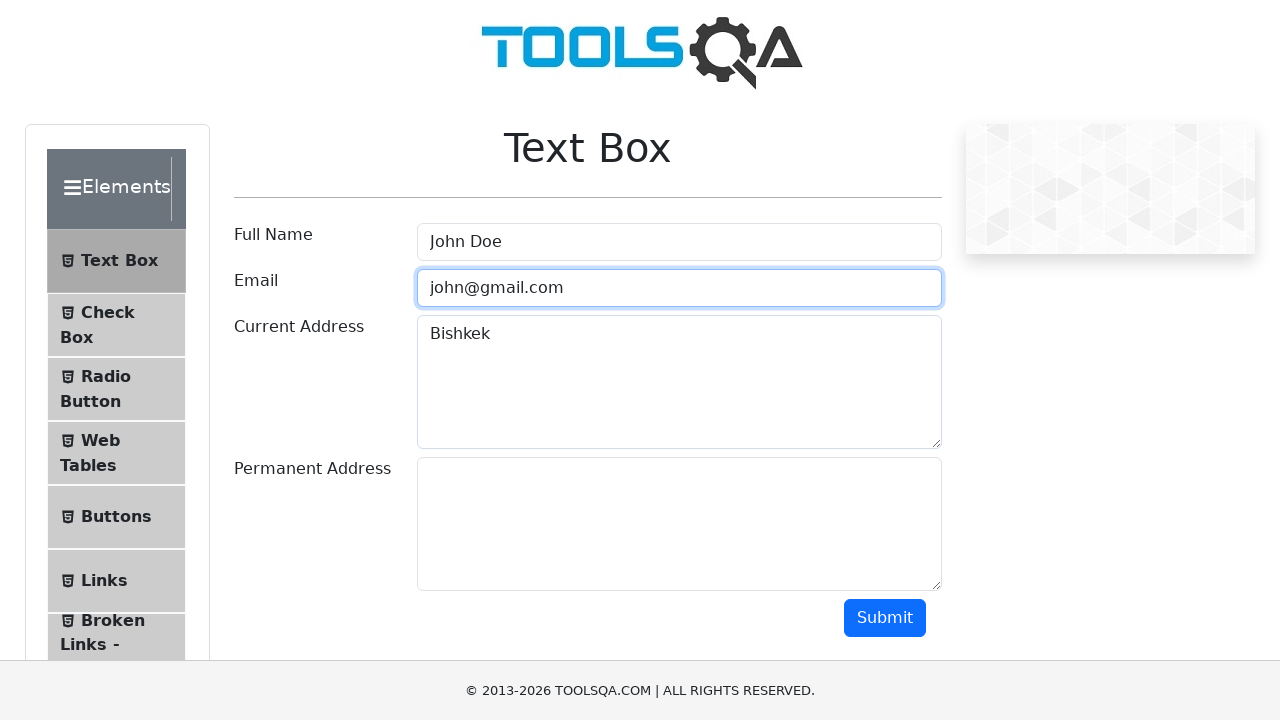

Filled Permanent Address field with 'New York' on #permanentAddress
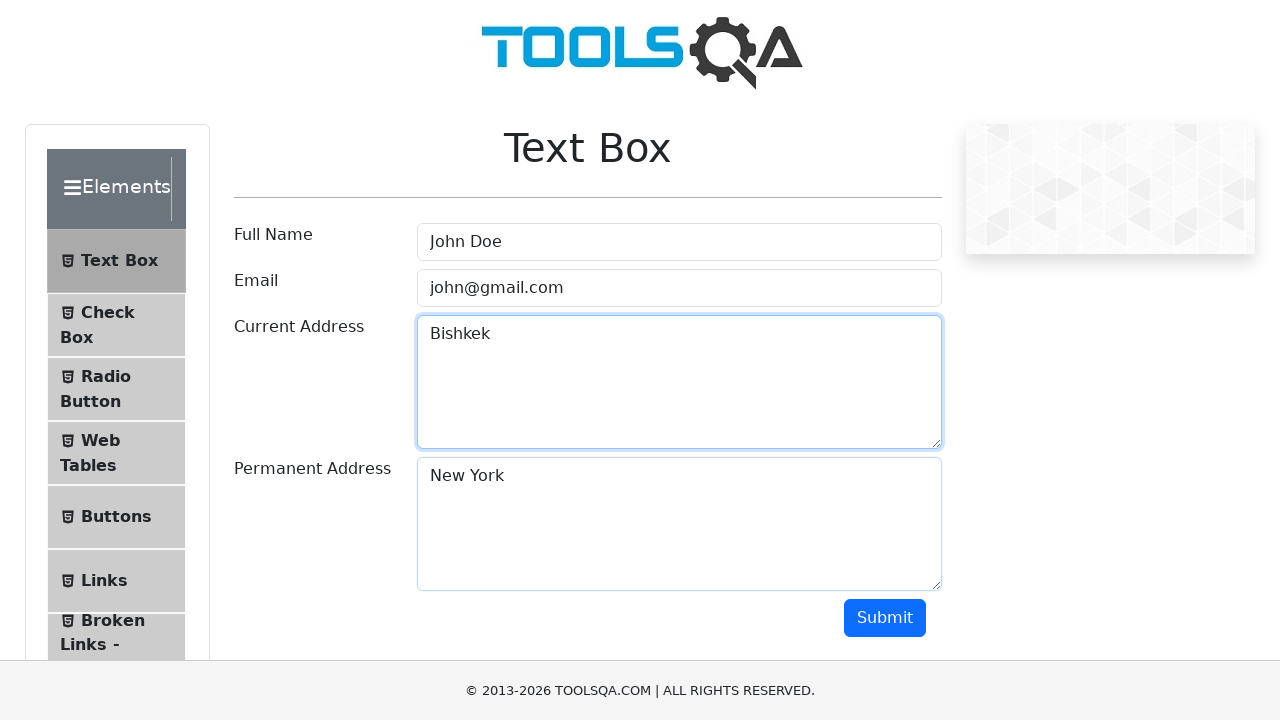

Scrolled to submit button
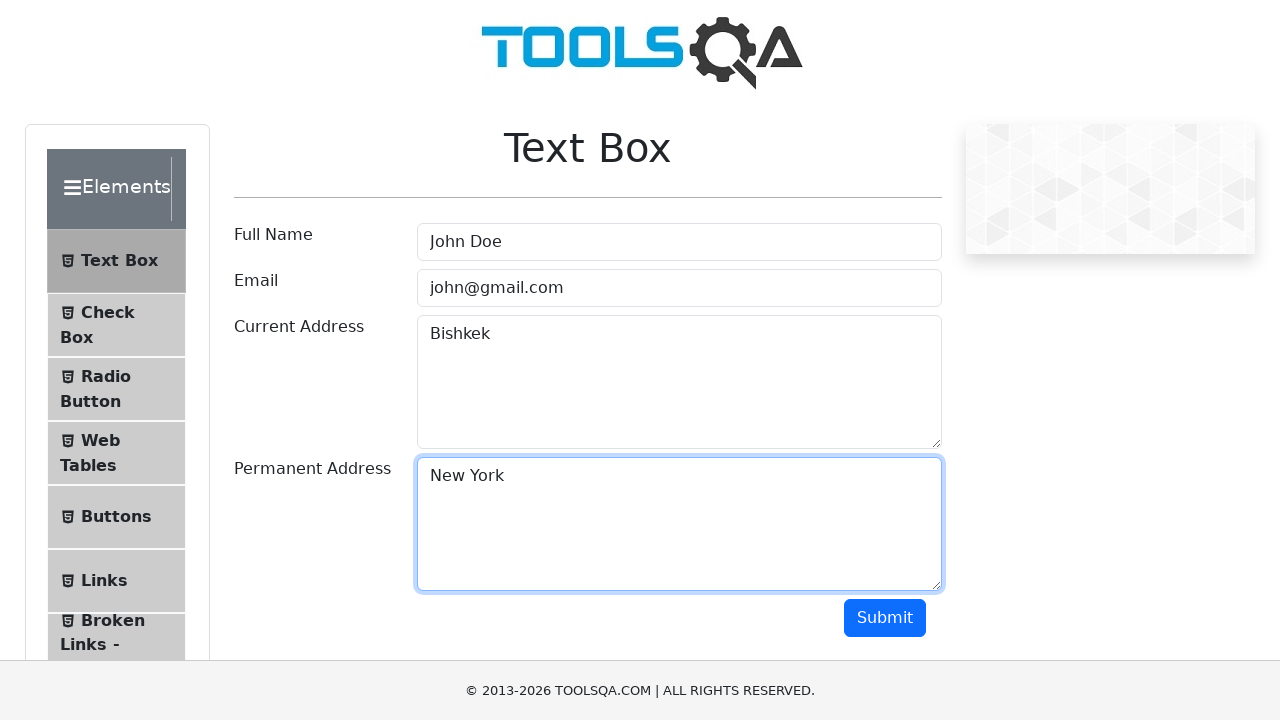

Clicked submit button to submit the form at (885, 618) on #submit
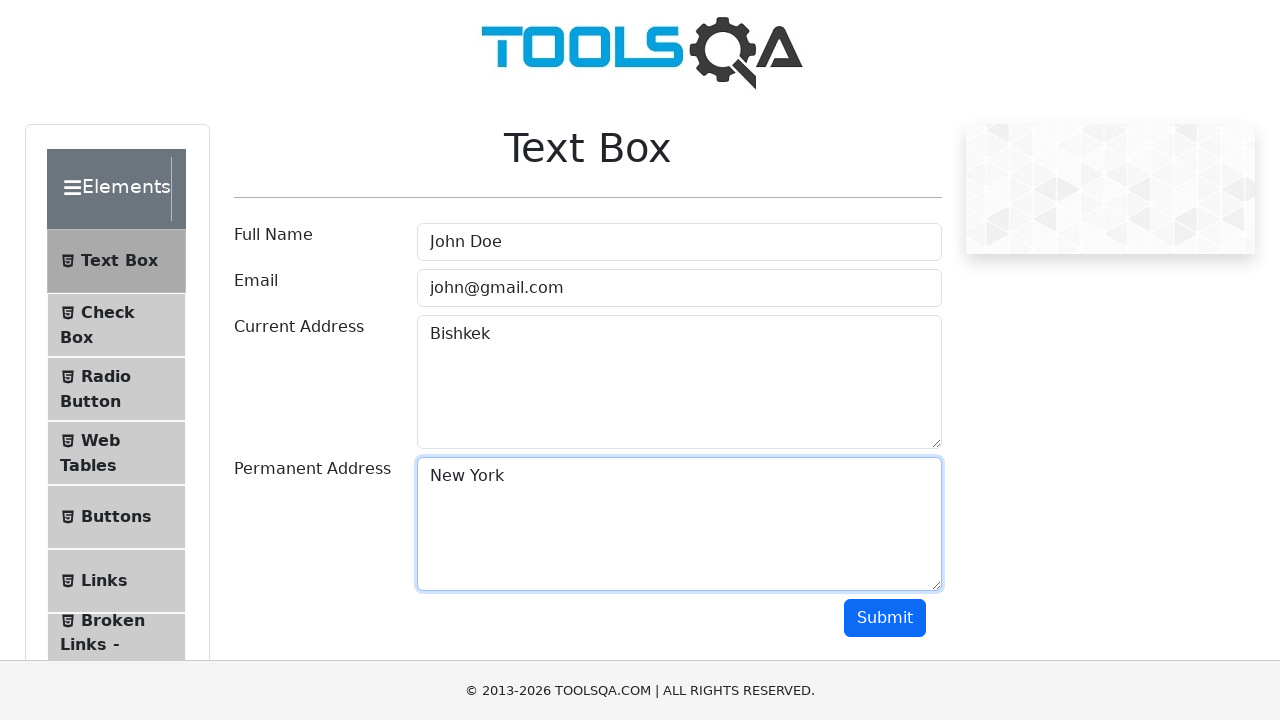

Form submission results loaded
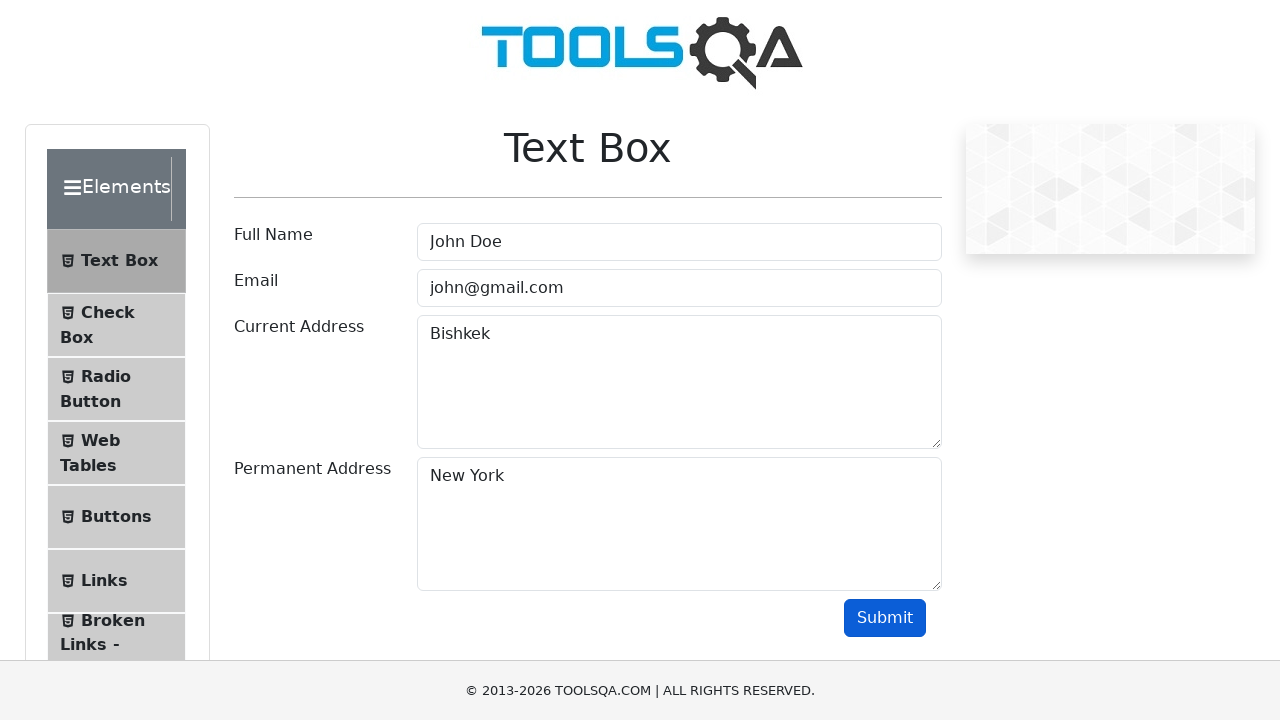

Verified Full Name 'John Doe' appears in results
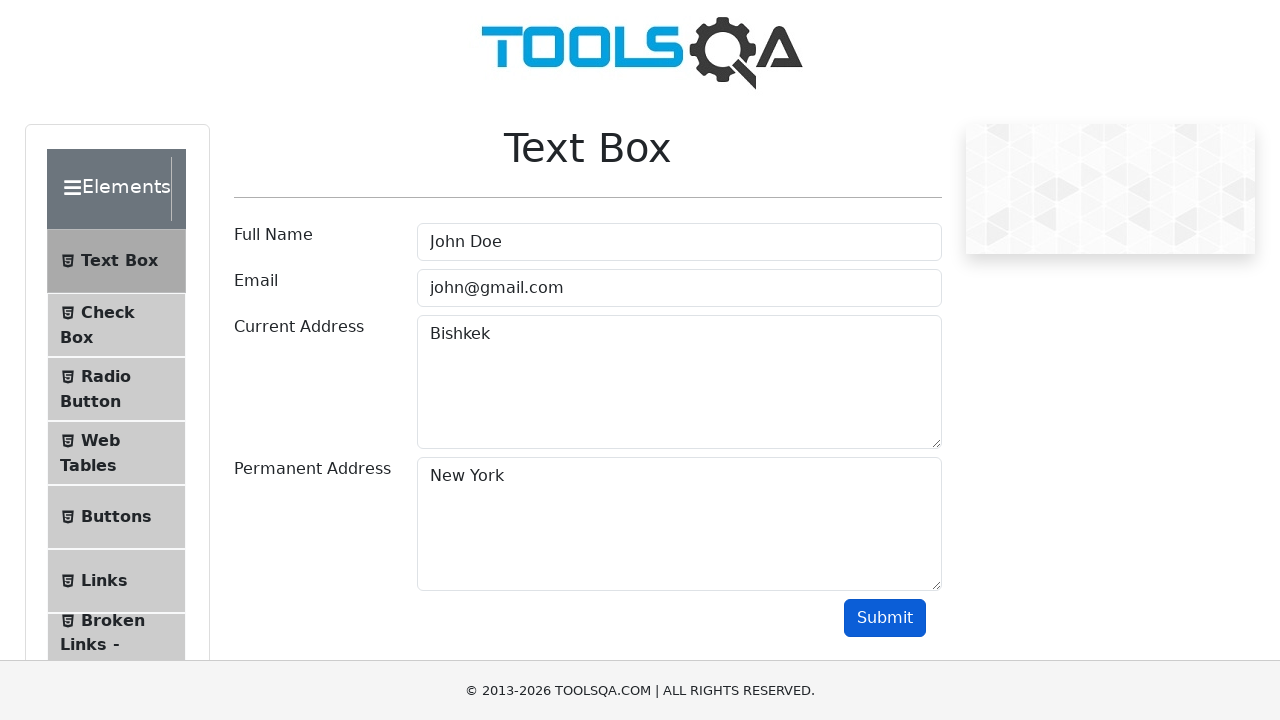

Verified Email 'john@gmail.com' appears in results
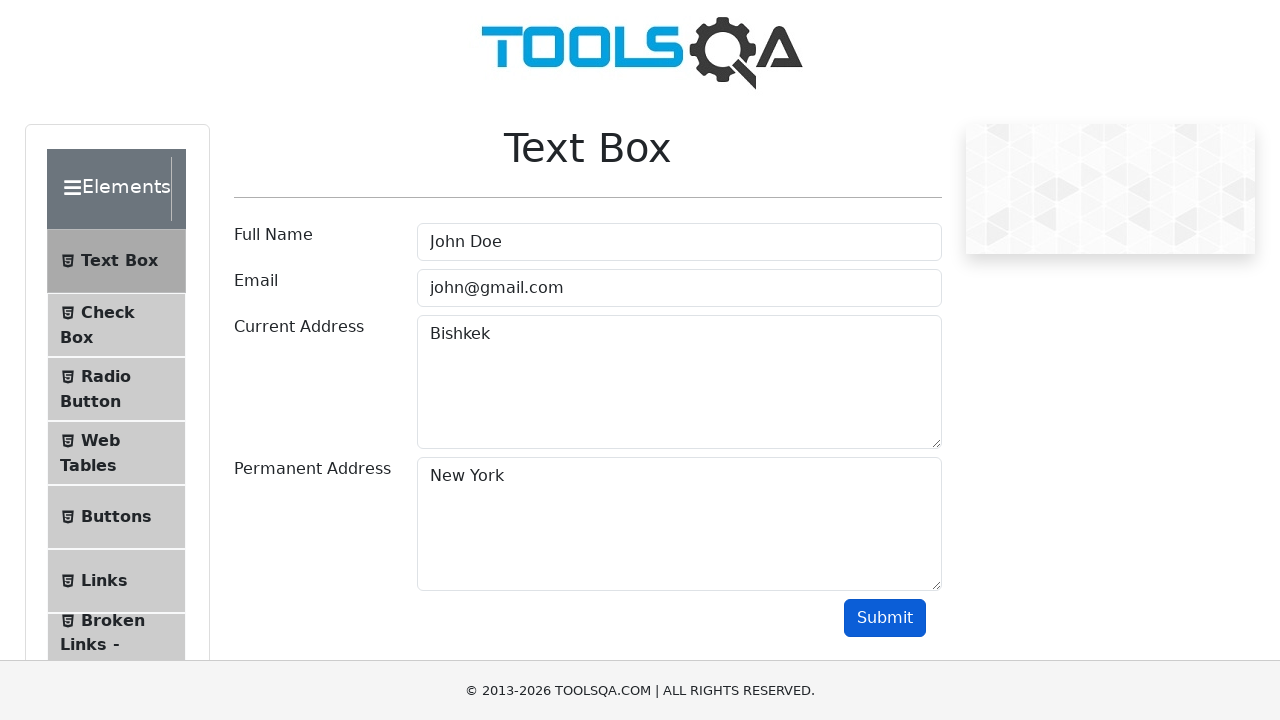

Verified Current Address 'Bishkek' appears in results
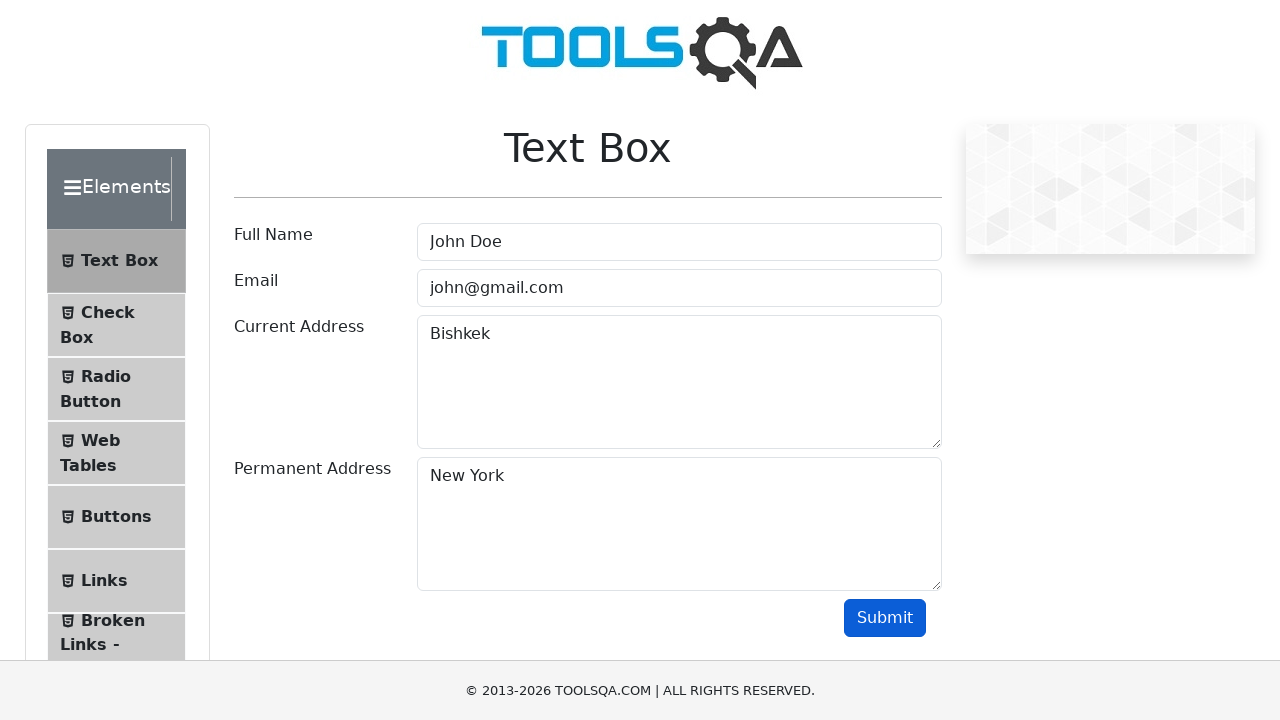

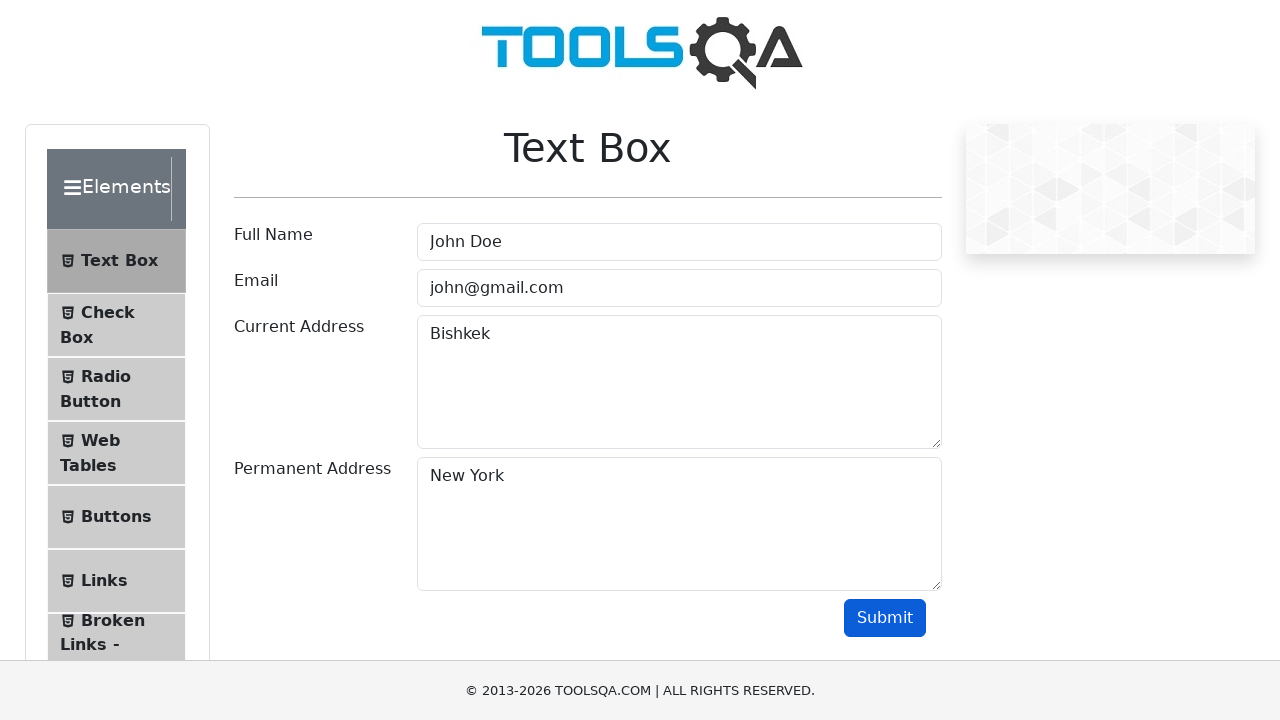